Tests the flight booking flow on BlazeDemo by selecting origin (São Paolo) and destination (Cairo) cities, finding flights, and selecting a flight option to reserve.

Starting URL: https://www.blazedemo.com

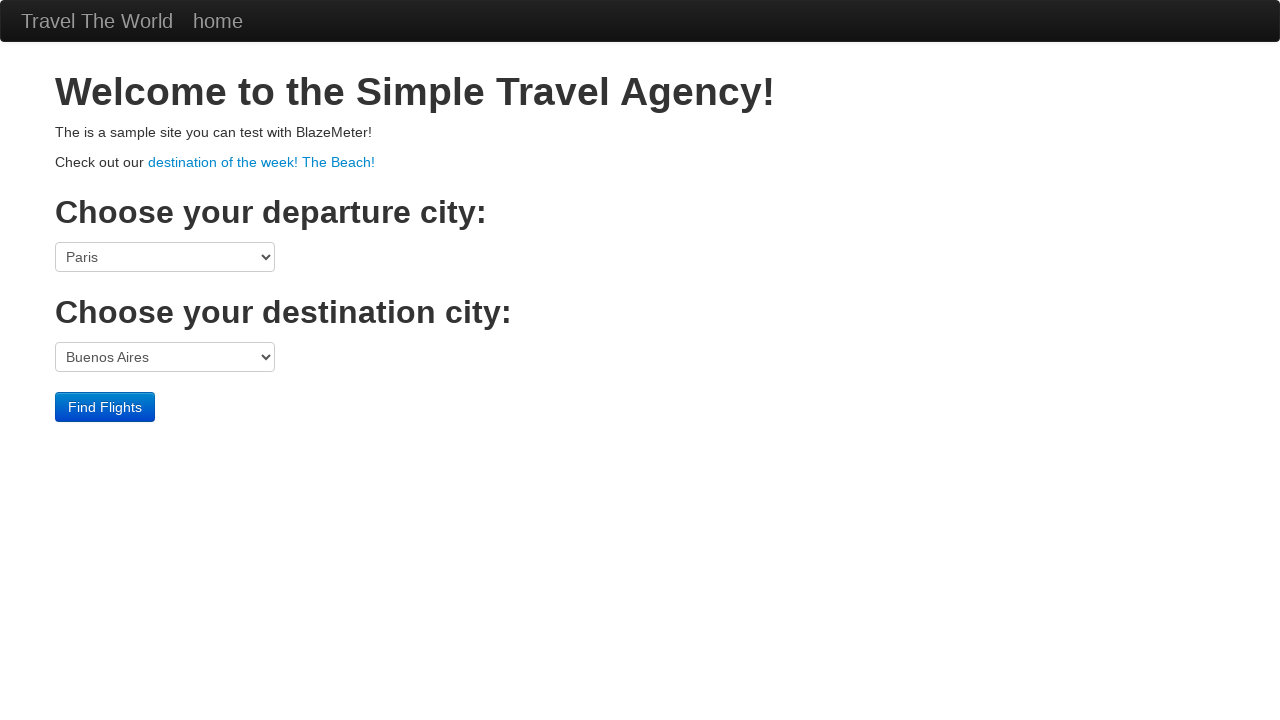

Clicked origin dropdown at (165, 257) on select[name='fromPort']
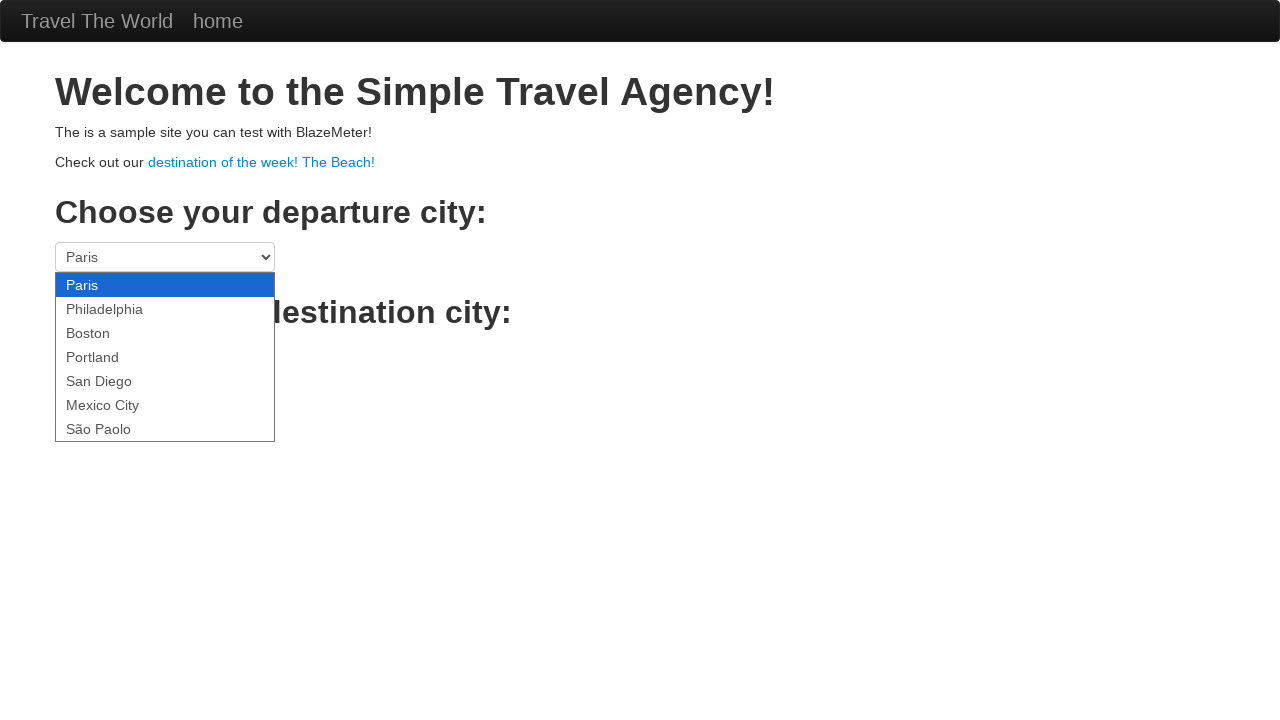

Selected São Paolo as origin city on select[name='fromPort']
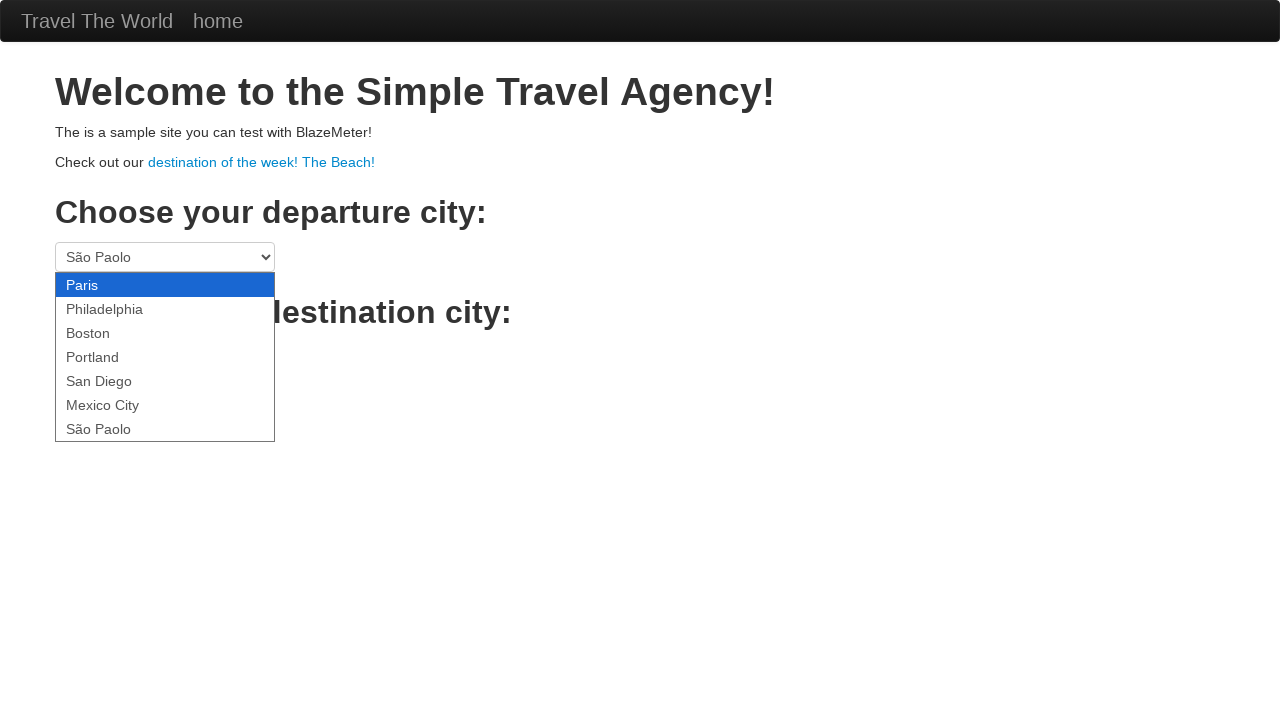

Clicked destination dropdown at (165, 357) on select[name='toPort']
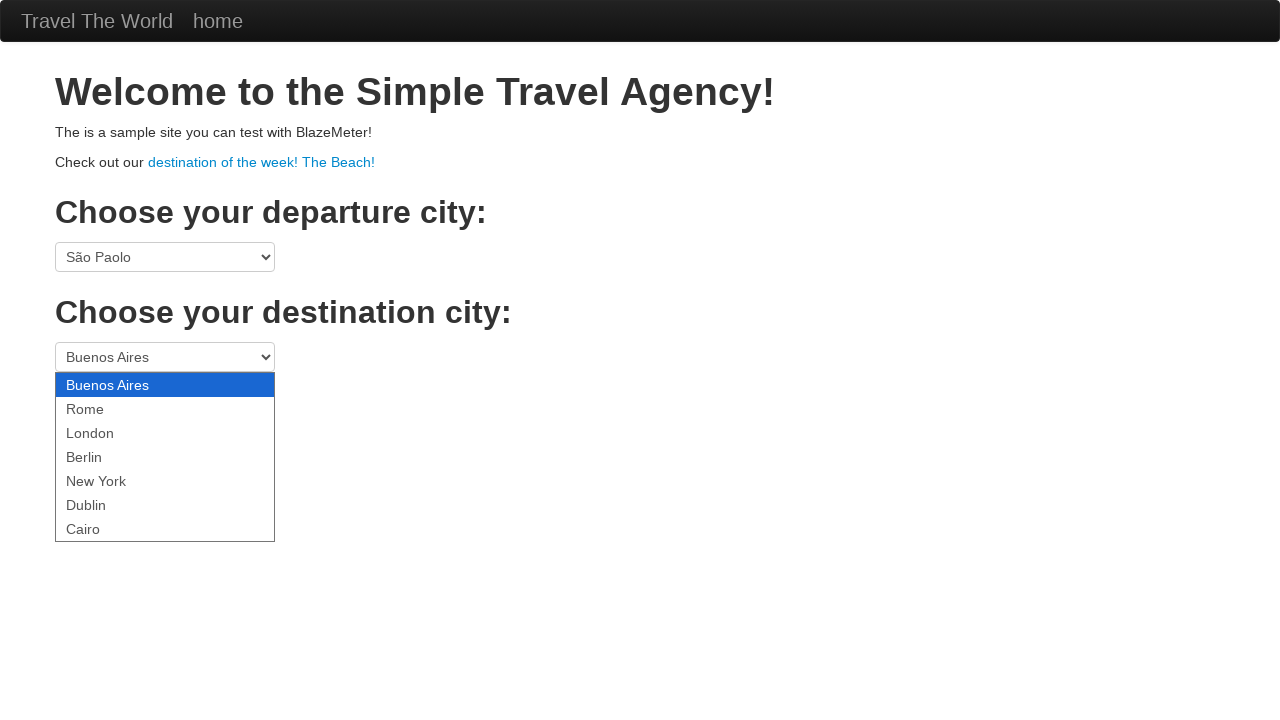

Selected Cairo as destination city on select[name='toPort']
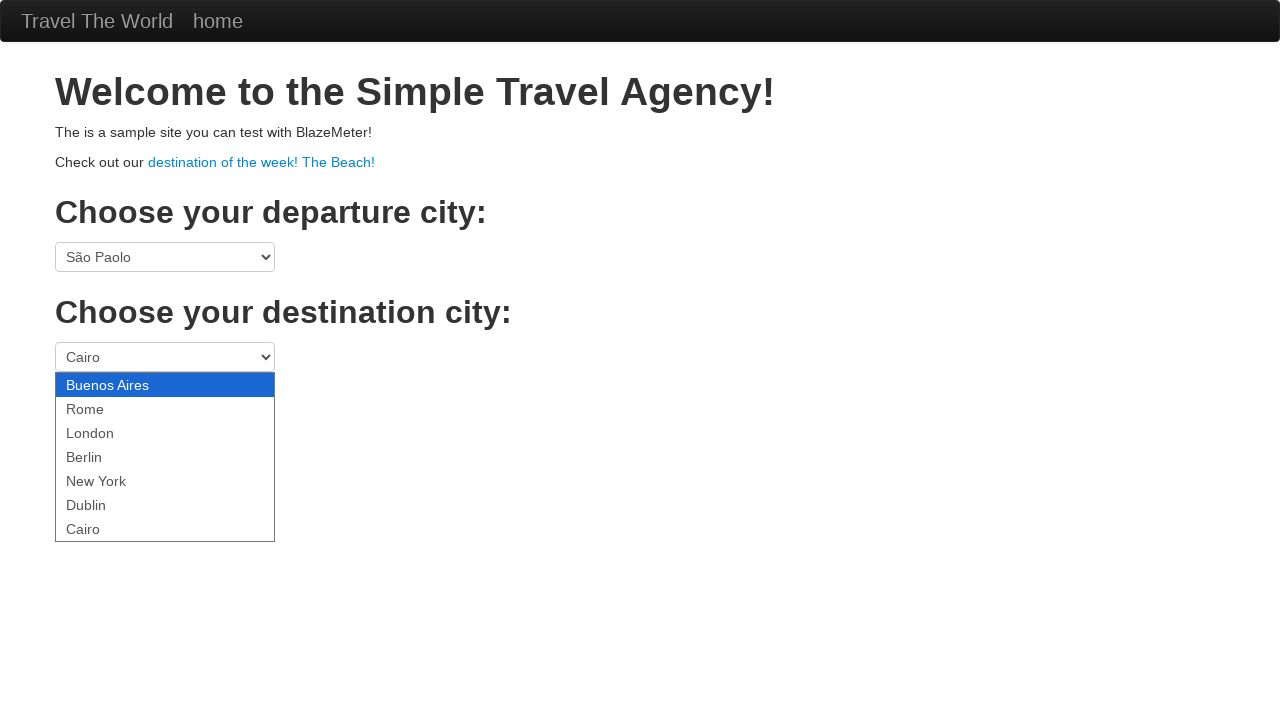

Clicked Find Flights button at (105, 407) on input.btn.btn-primary
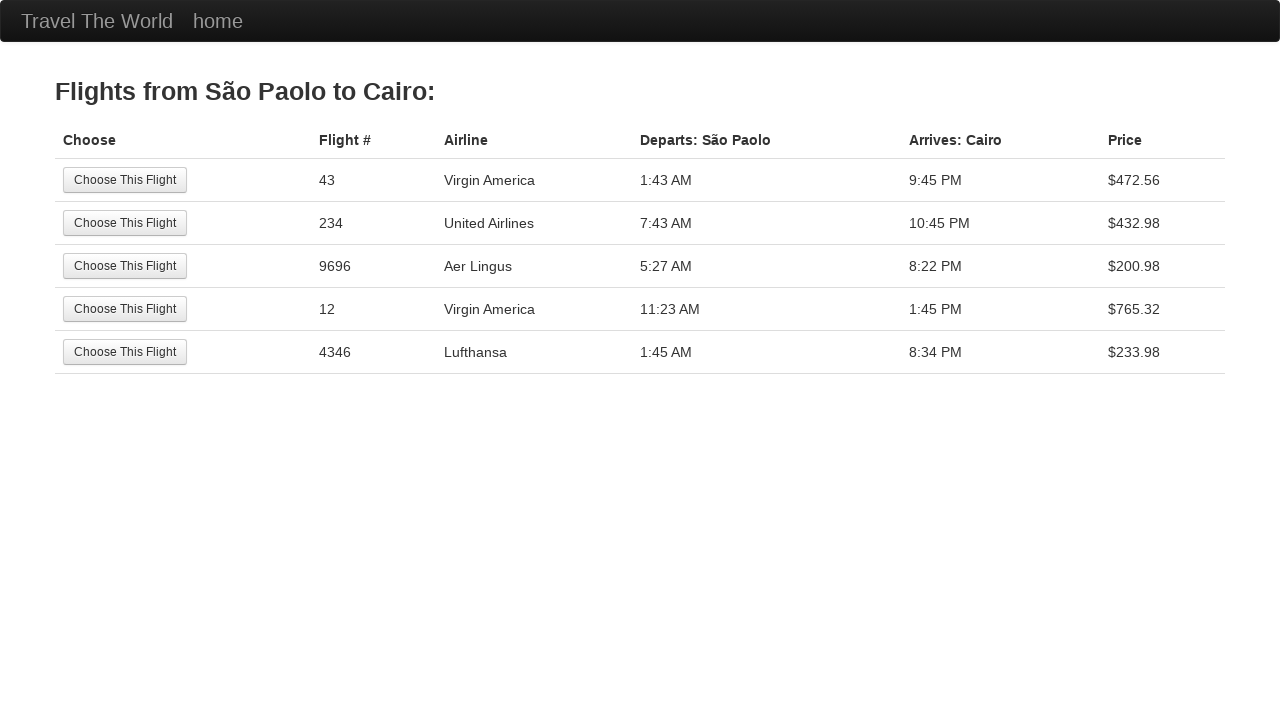

Flight results page loaded with route heading
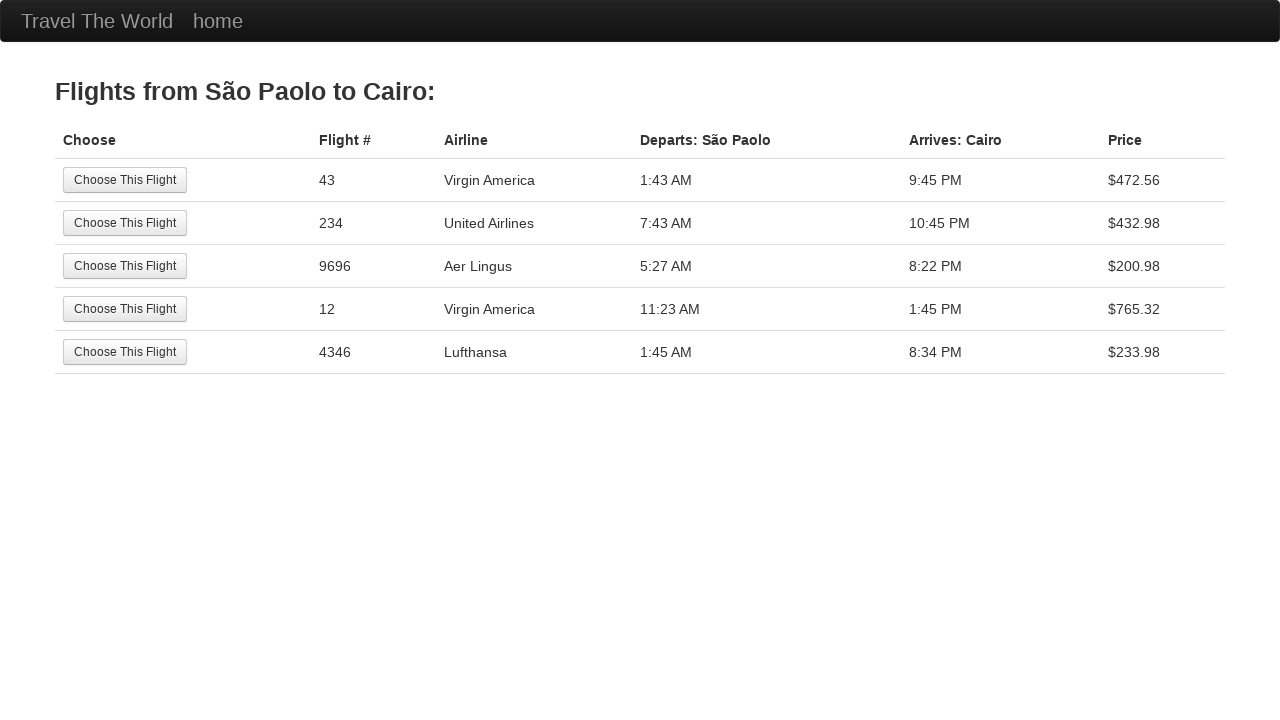

Clicked the first flight option to select it at (125, 180) on tr:nth-child(1) .btn
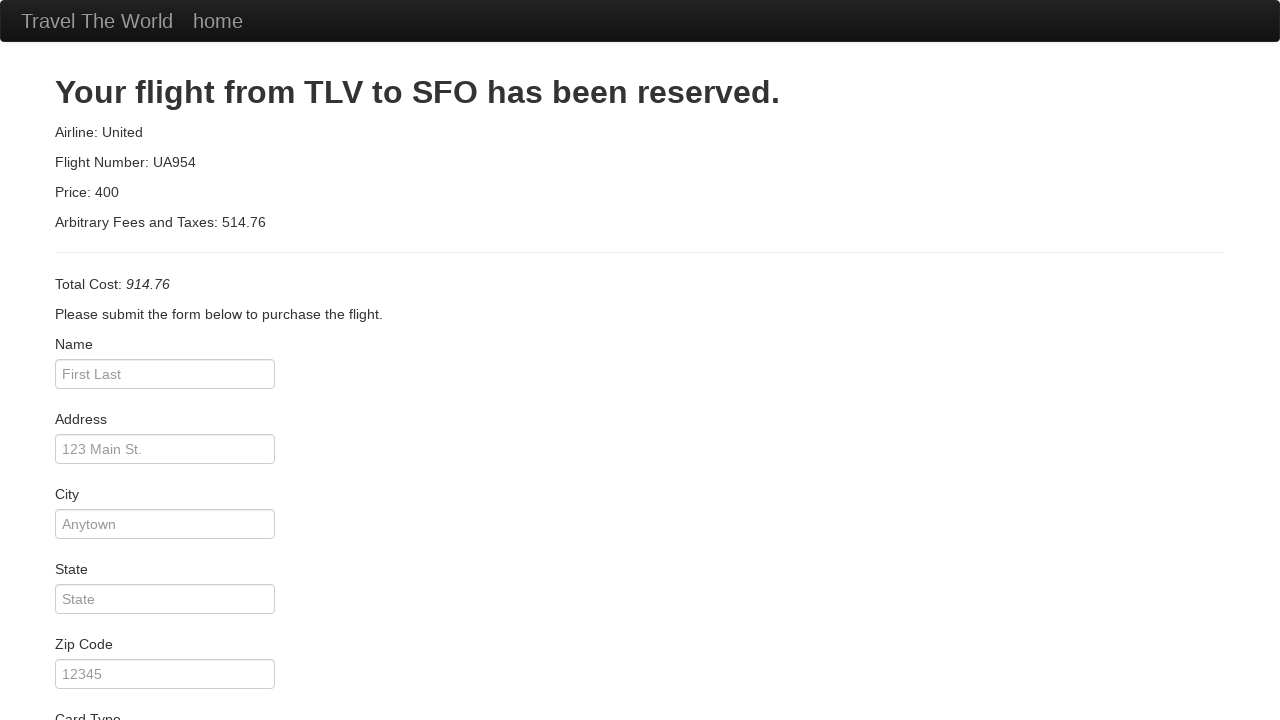

Reservation page loaded successfully
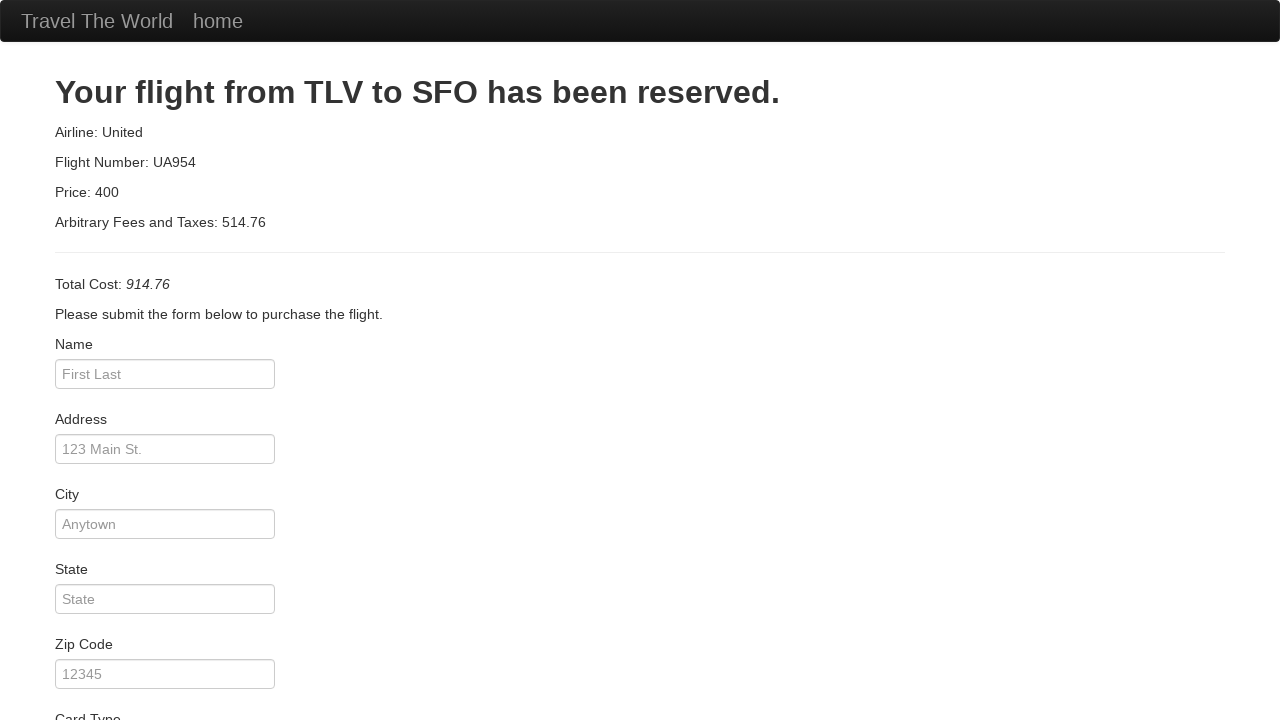

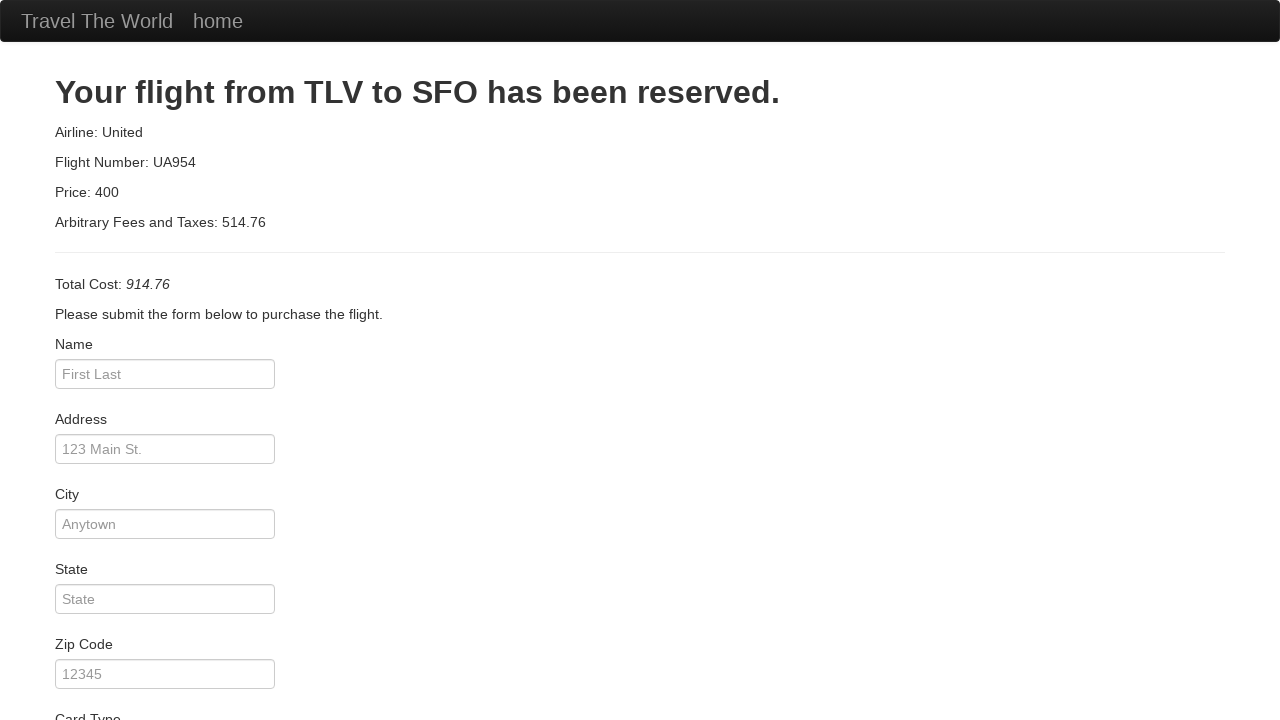